Tests alert handling by clicking a button that triggers an alert and then accepting/dismissing the alert dialog

Starting URL: https://formy-project.herokuapp.com/switch-window

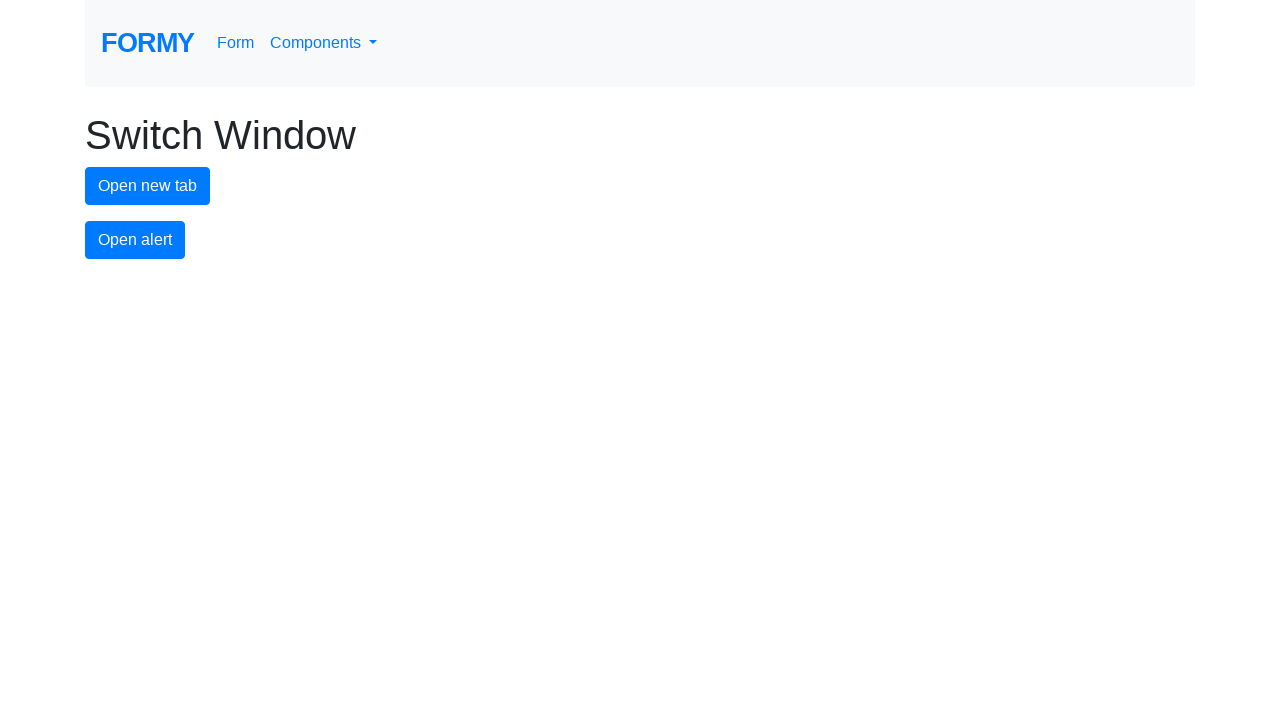

Clicked alert button to trigger alert dialog at (135, 240) on #alert-button
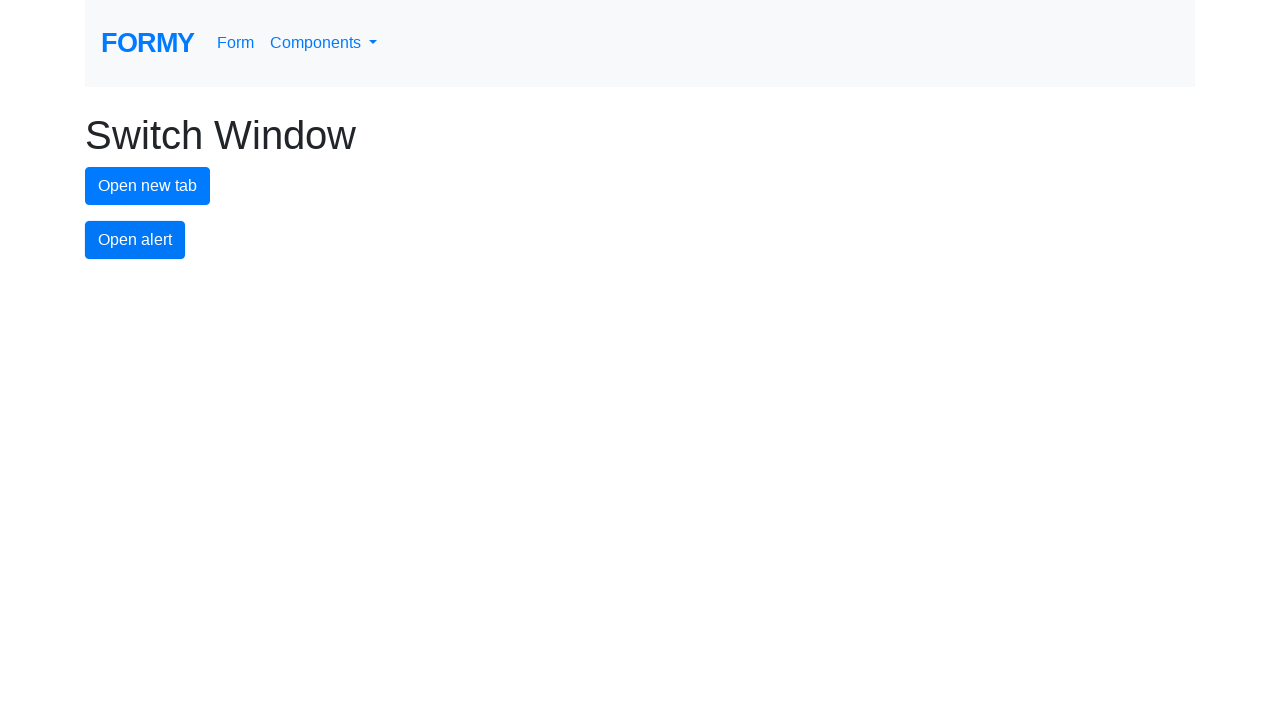

Set up dialog event listener to accept alert
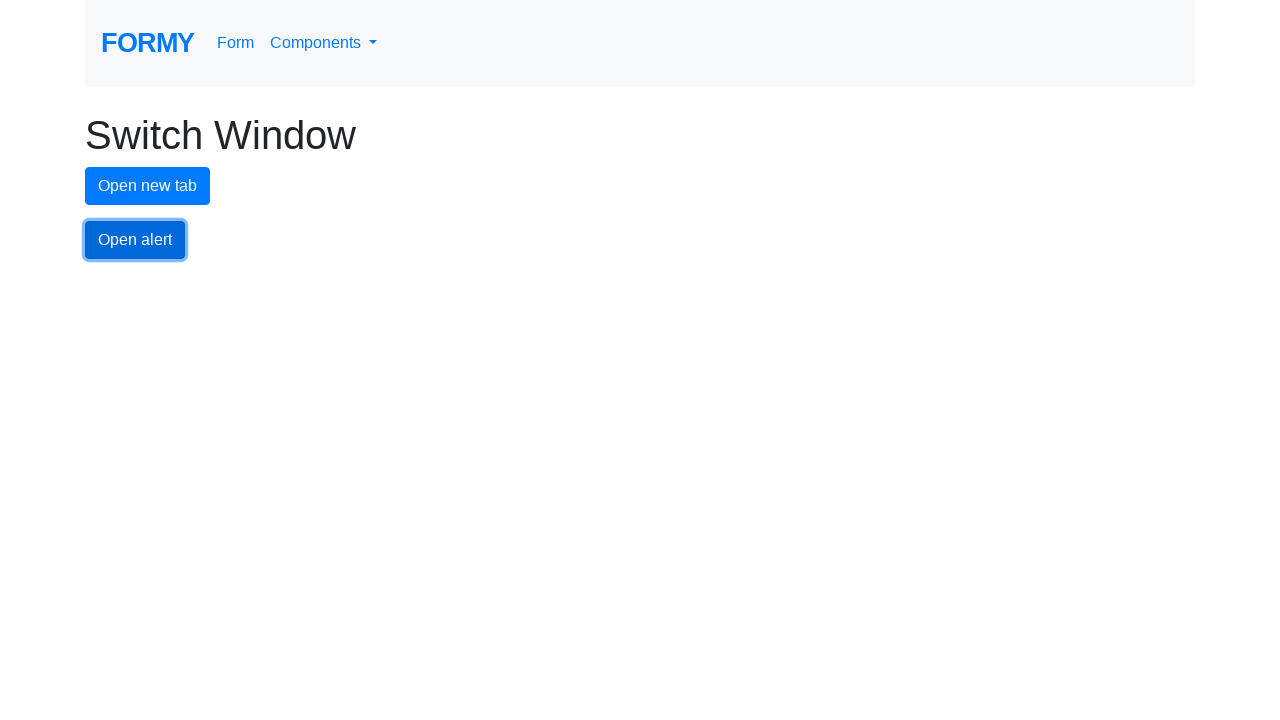

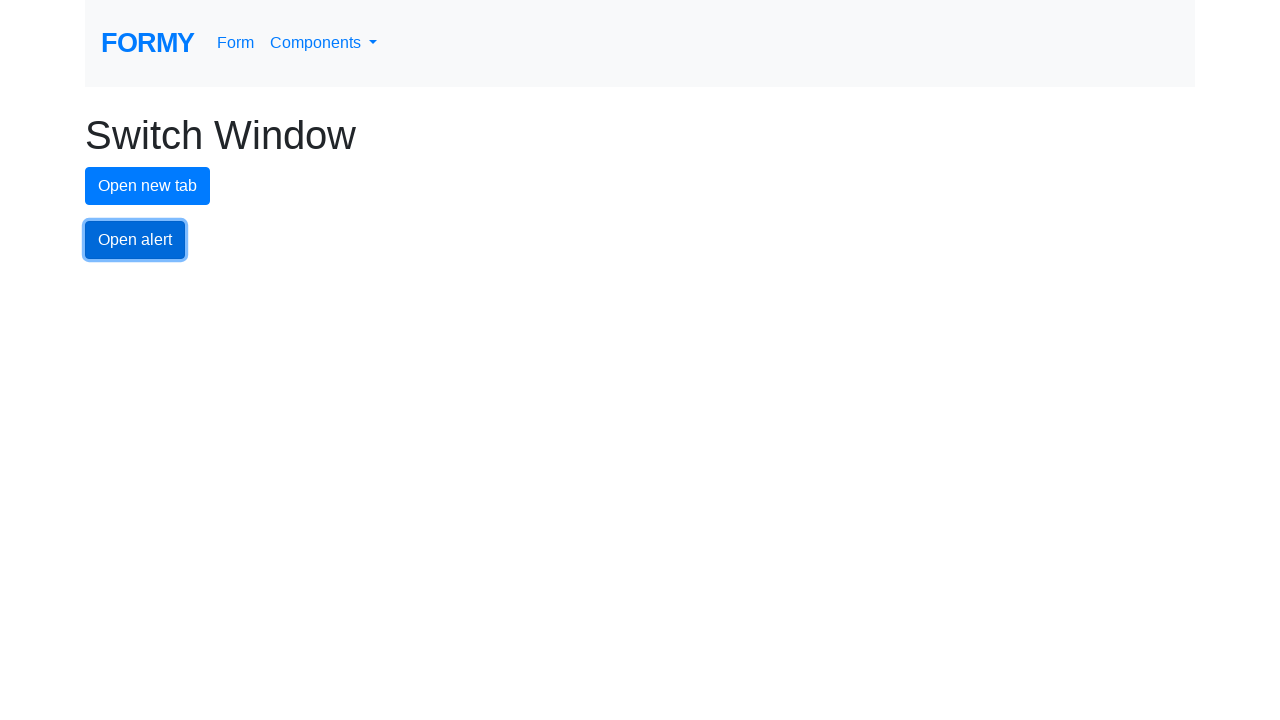